Tests page scrolling functionality on Flipkart by navigating to the homepage and scrolling down to a specific pixel position (1800px)

Starting URL: https://www.flipkart.com/

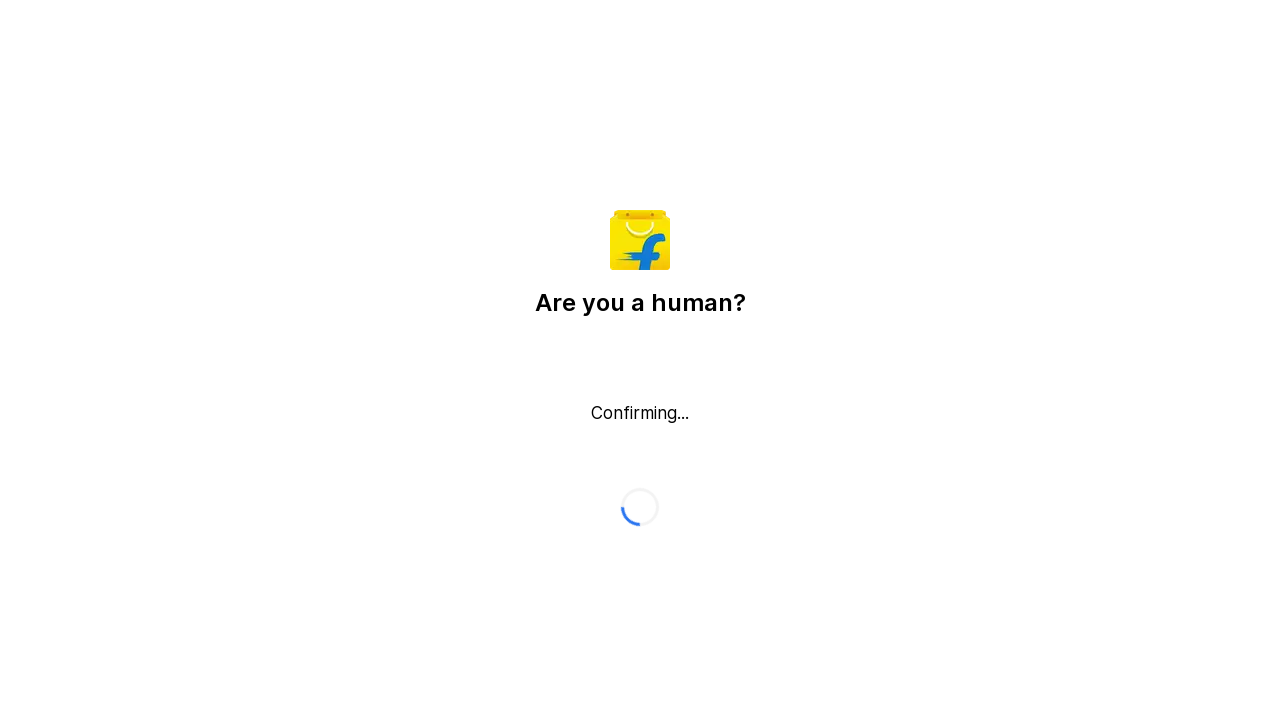

Scrolled page down to 1800px from the top
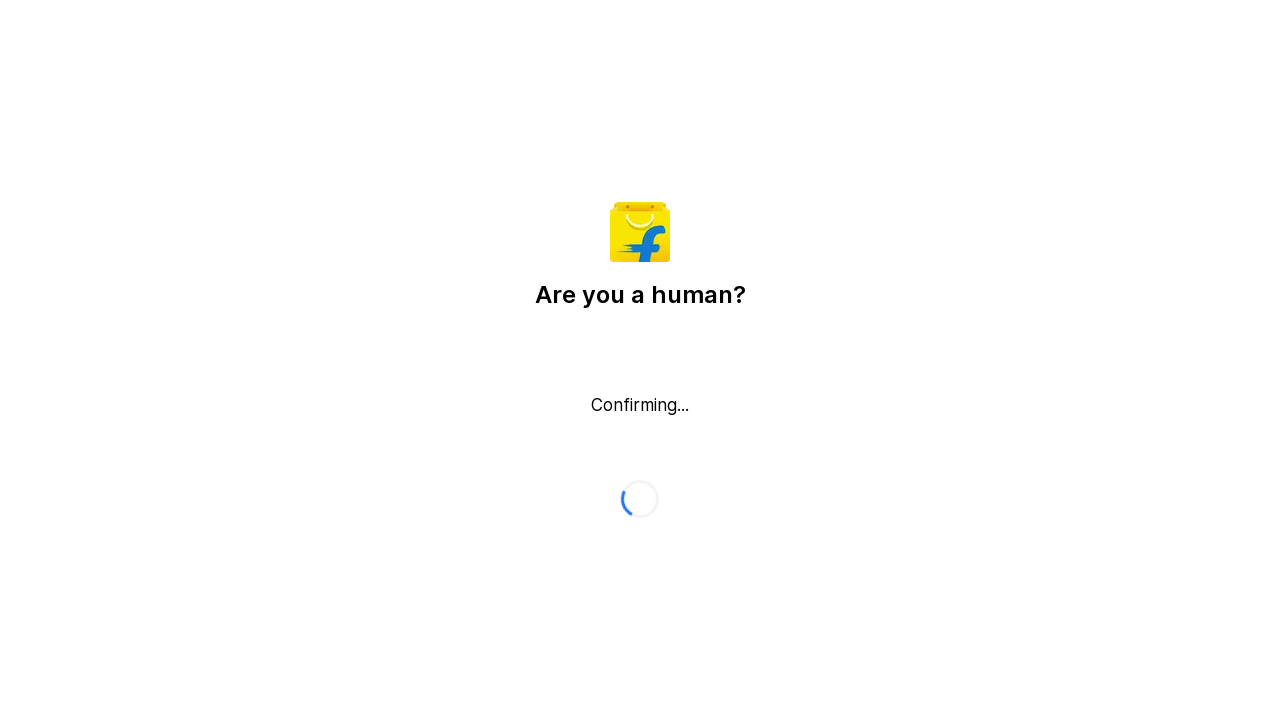

Waited 1000ms for scroll animation to complete
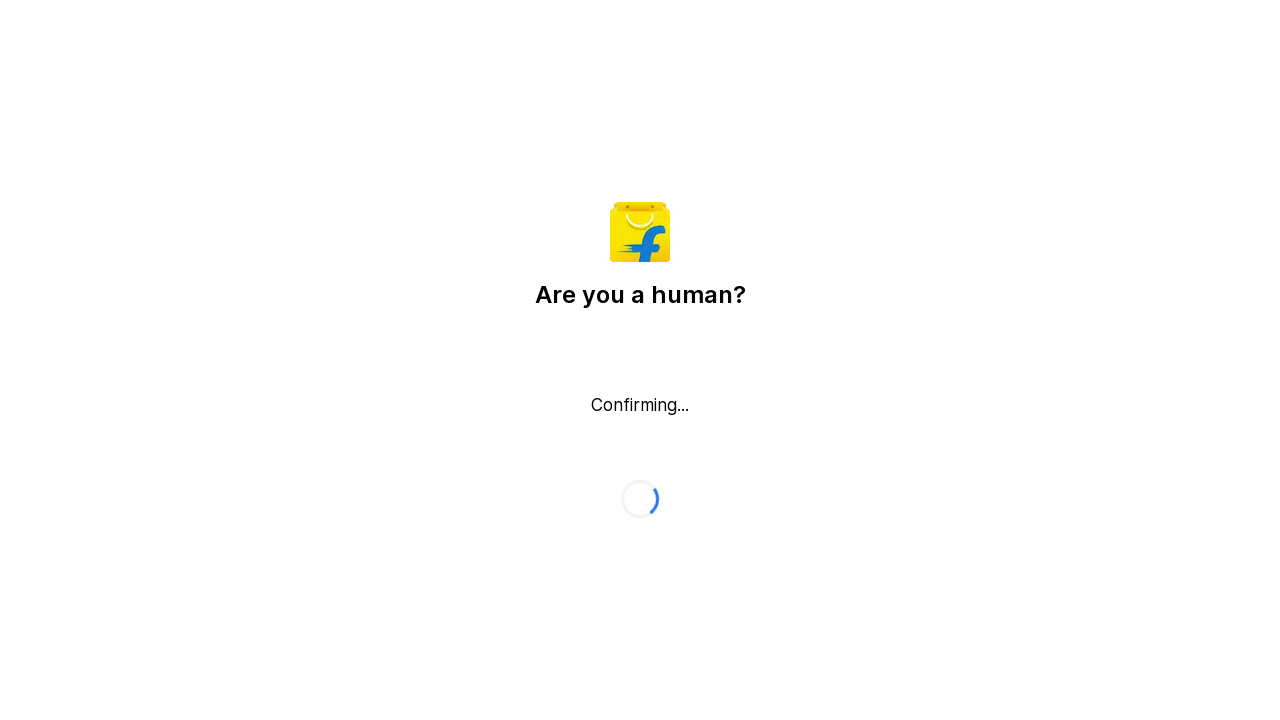

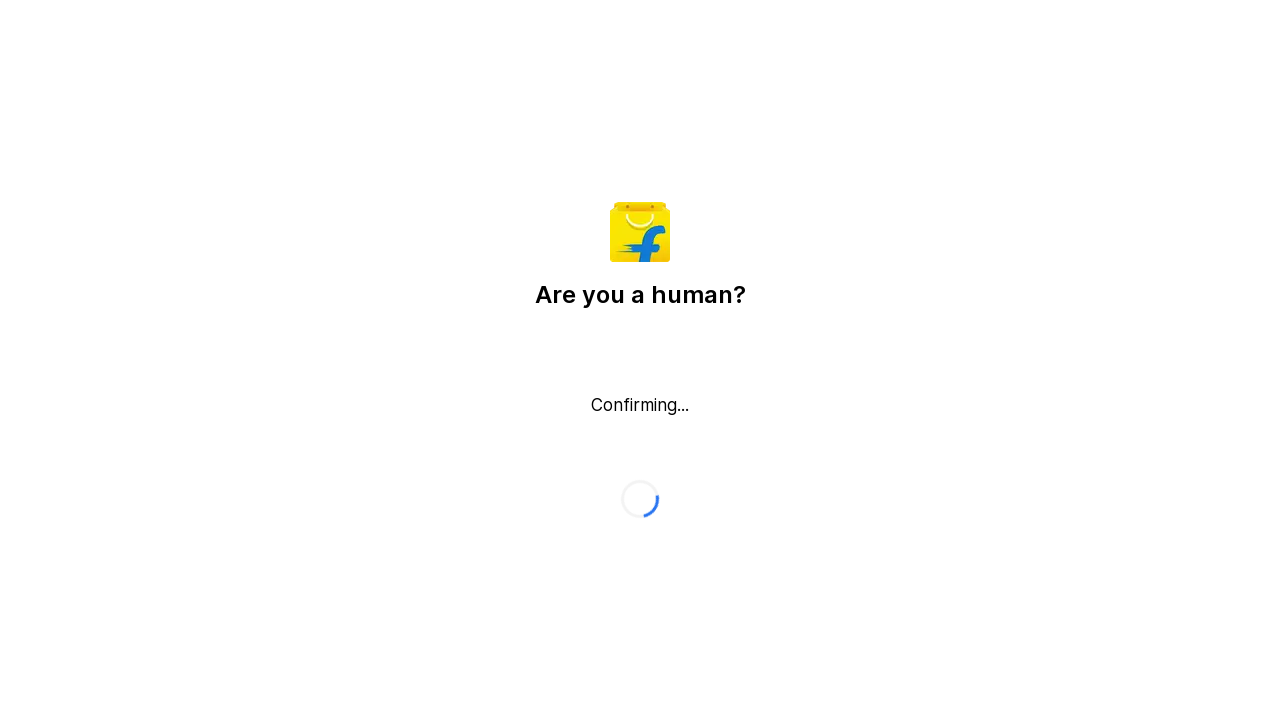